Tests that the Clear completed button displays correct text when there are completed items

Starting URL: https://demo.playwright.dev/todomvc

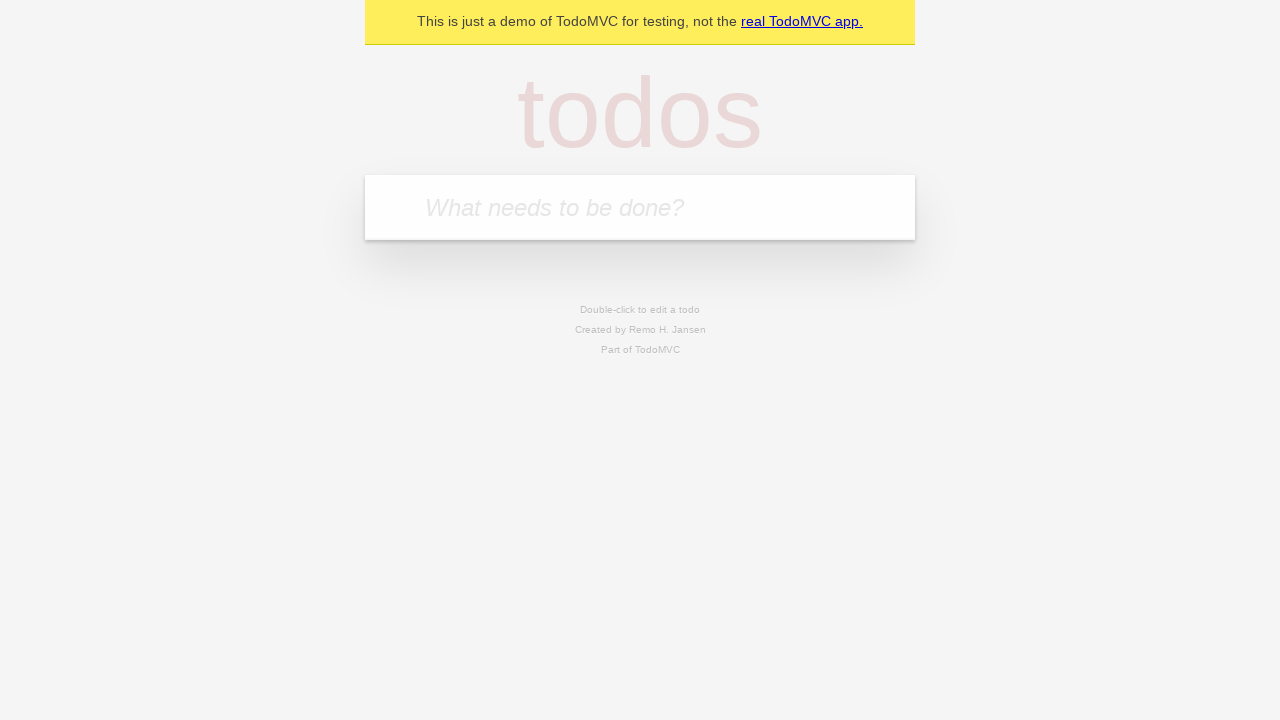

Filled todo input with 'buy some cheese' on internal:attr=[placeholder="What needs to be done?"i]
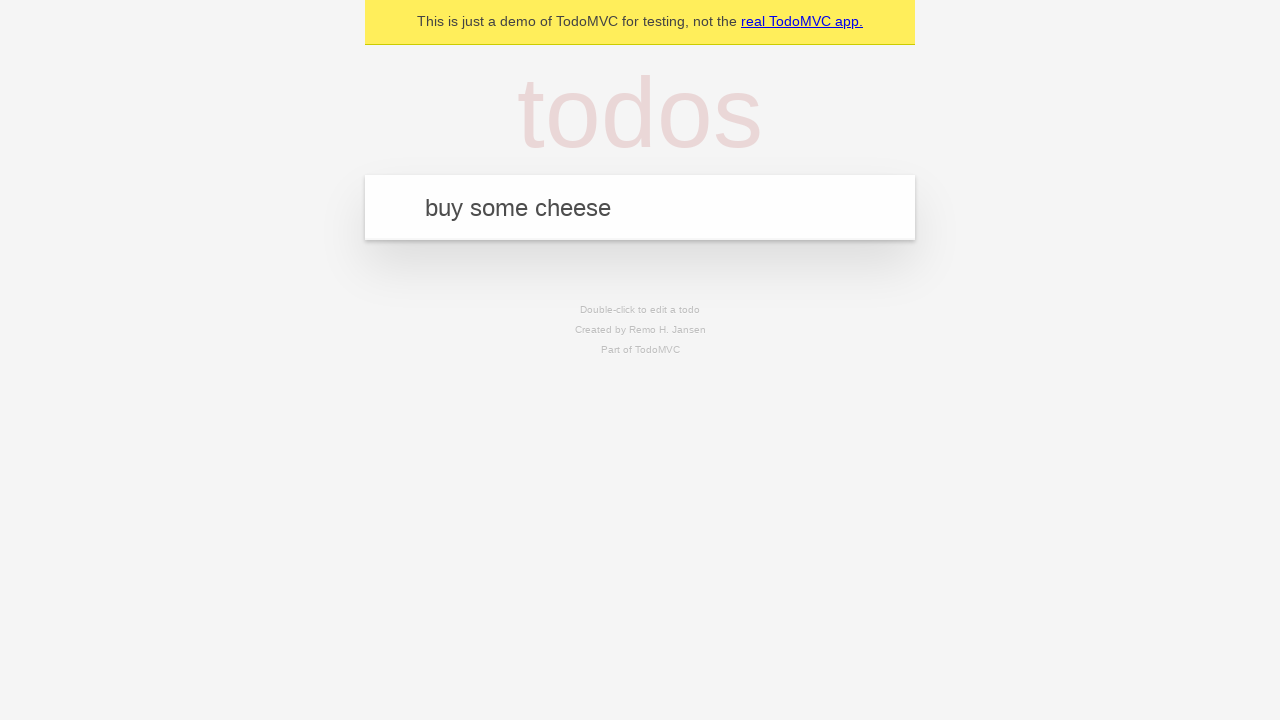

Pressed Enter to add todo item 'buy some cheese' on internal:attr=[placeholder="What needs to be done?"i]
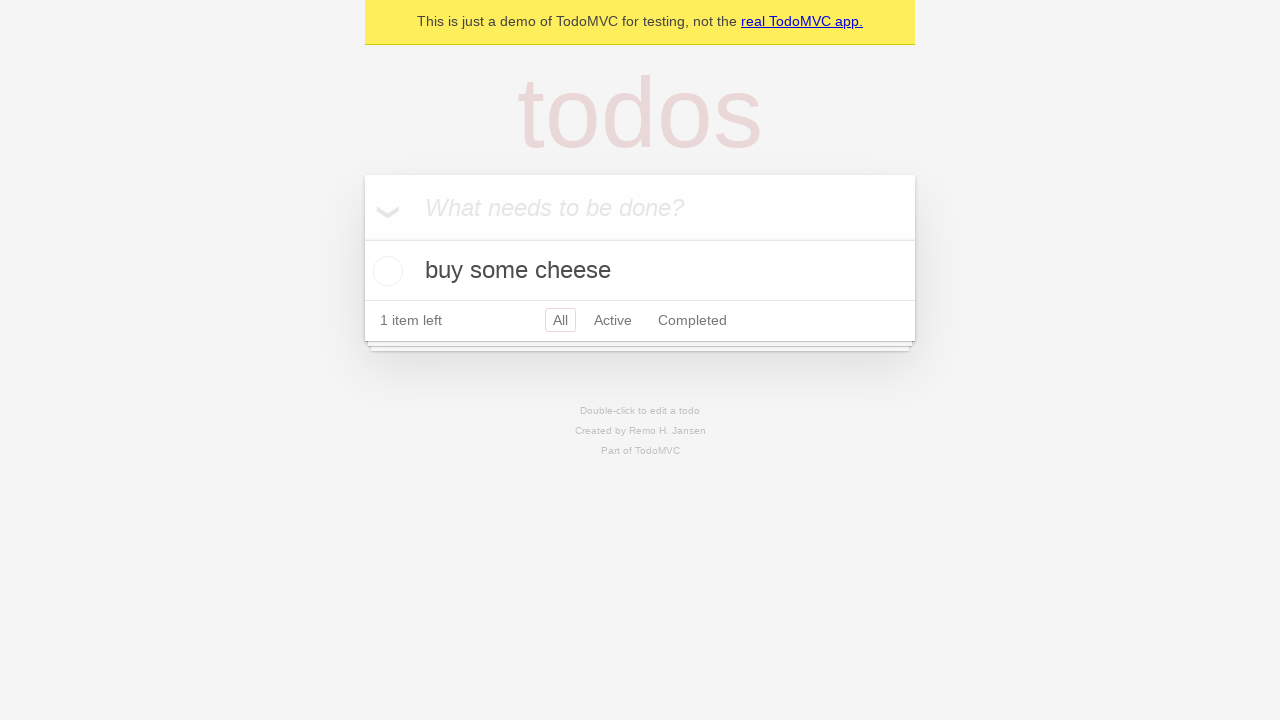

Filled todo input with 'feed the cat' on internal:attr=[placeholder="What needs to be done?"i]
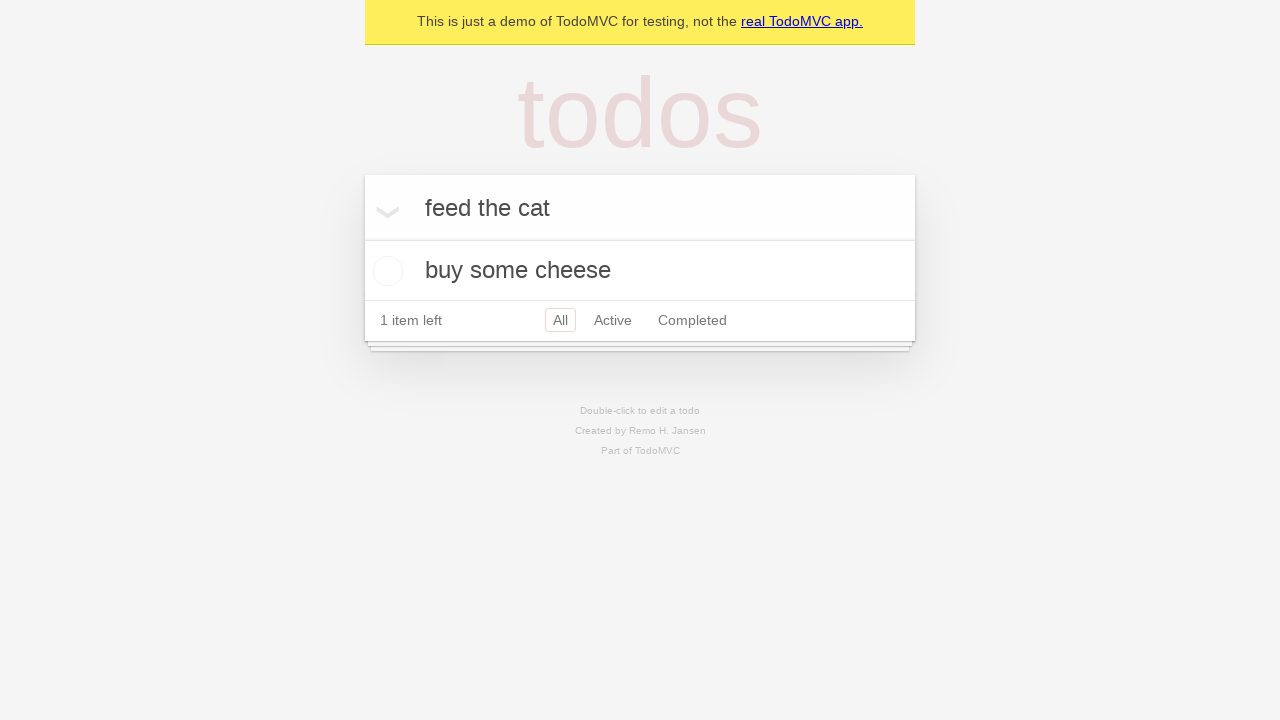

Pressed Enter to add todo item 'feed the cat' on internal:attr=[placeholder="What needs to be done?"i]
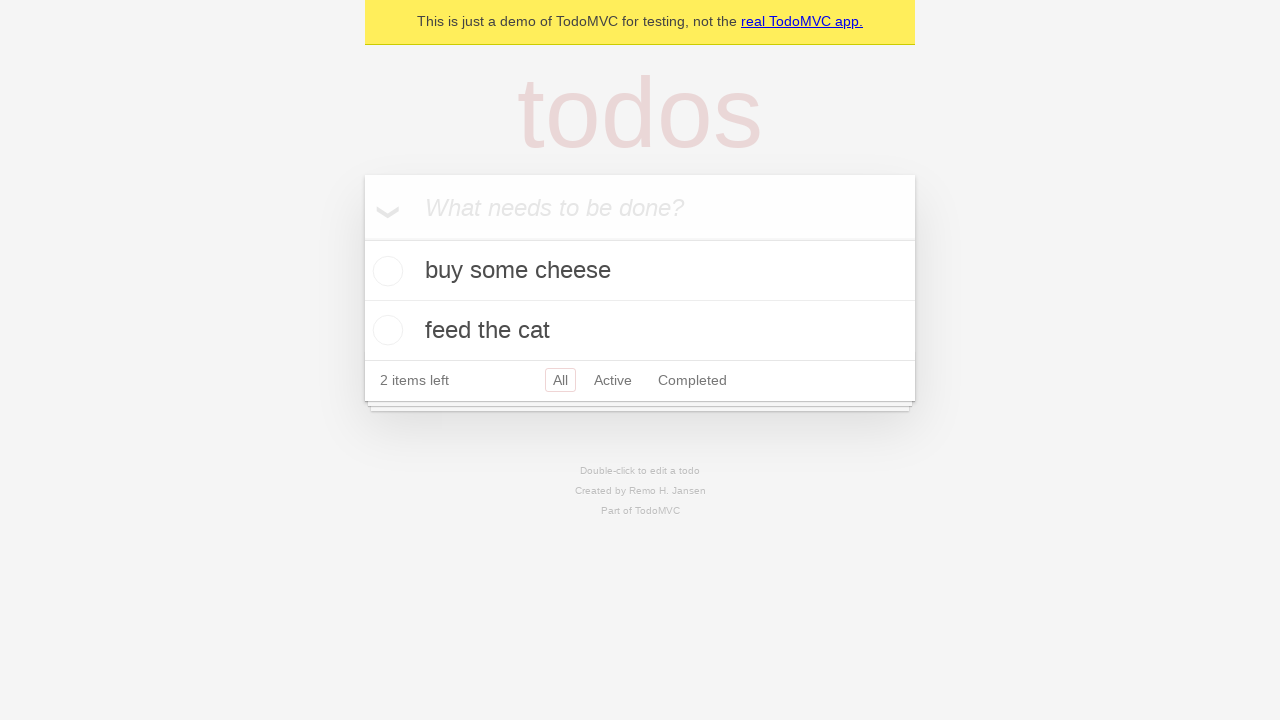

Filled todo input with 'book a doctors appointment' on internal:attr=[placeholder="What needs to be done?"i]
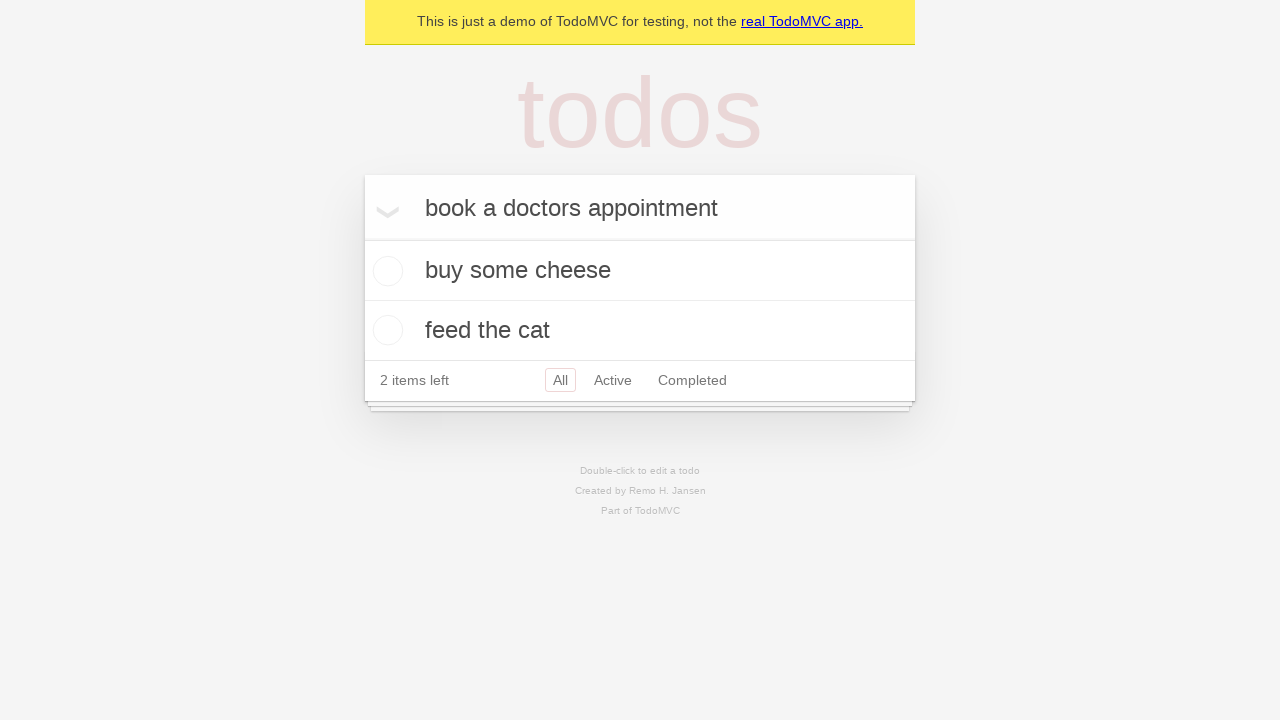

Pressed Enter to add todo item 'book a doctors appointment' on internal:attr=[placeholder="What needs to be done?"i]
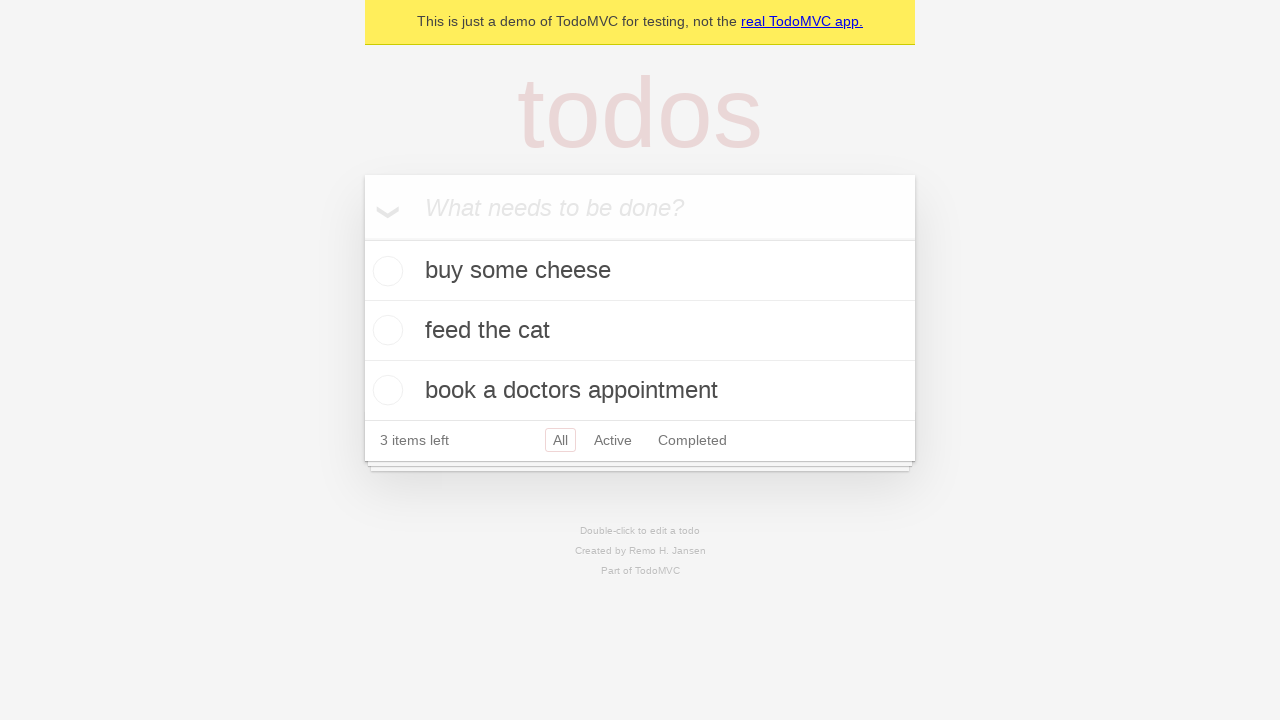

All 3 todo items loaded
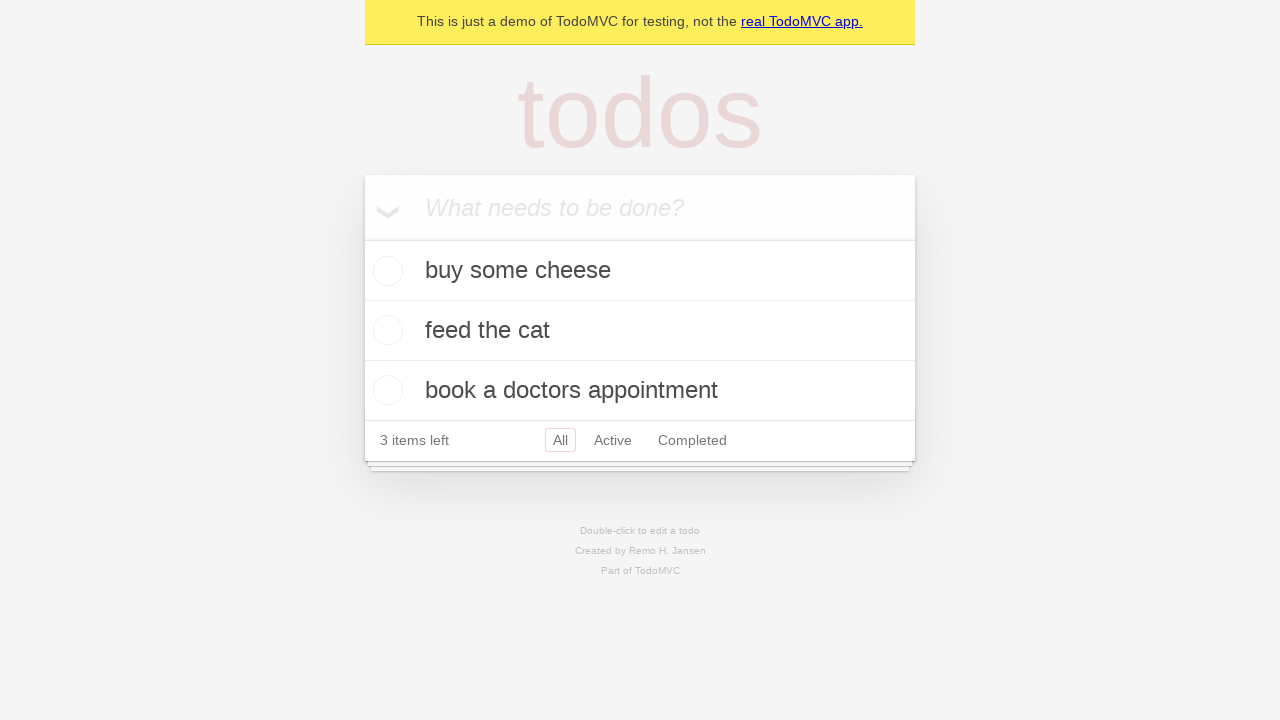

Checked the first todo item as completed at (385, 271) on .todo-list li .toggle >> nth=0
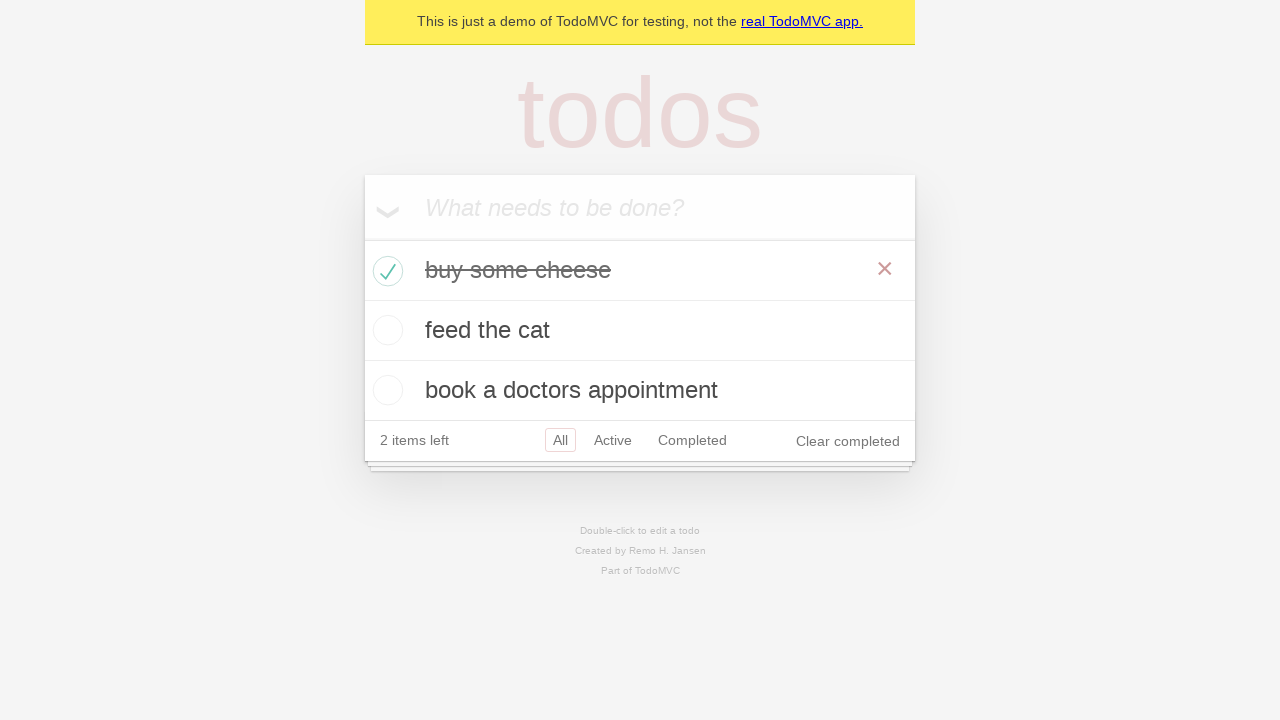

Clear completed button is now visible
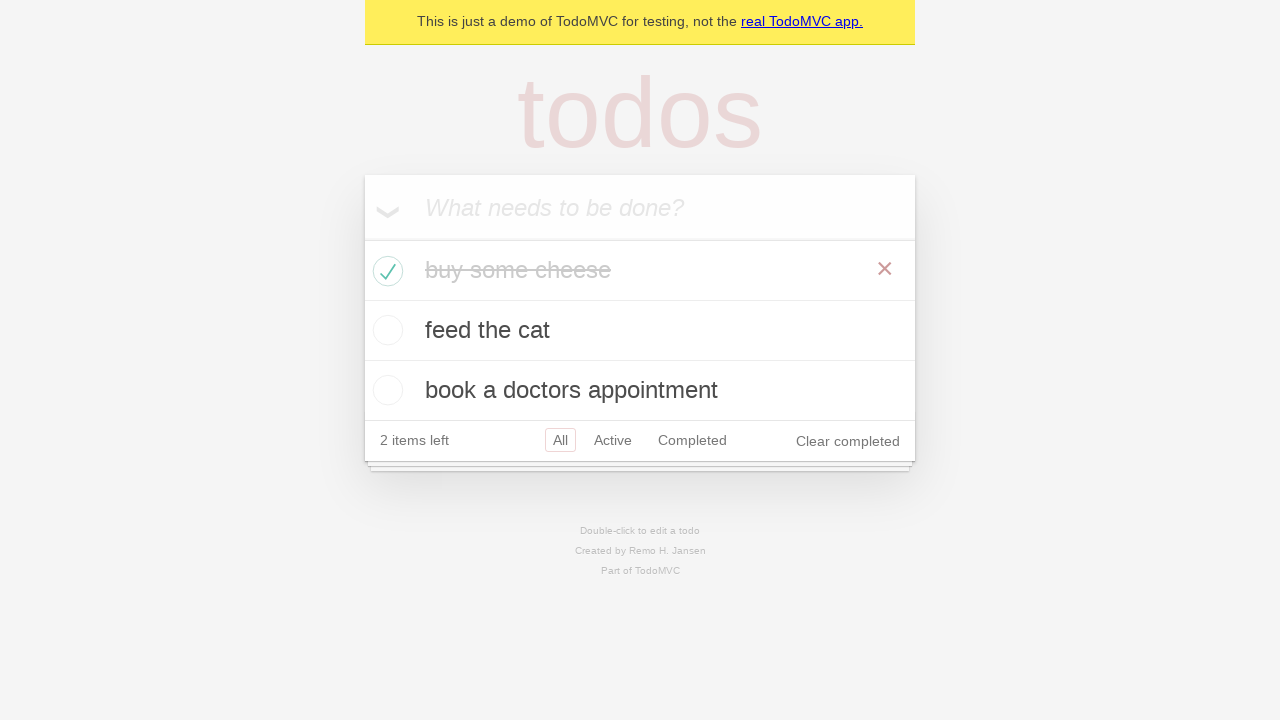

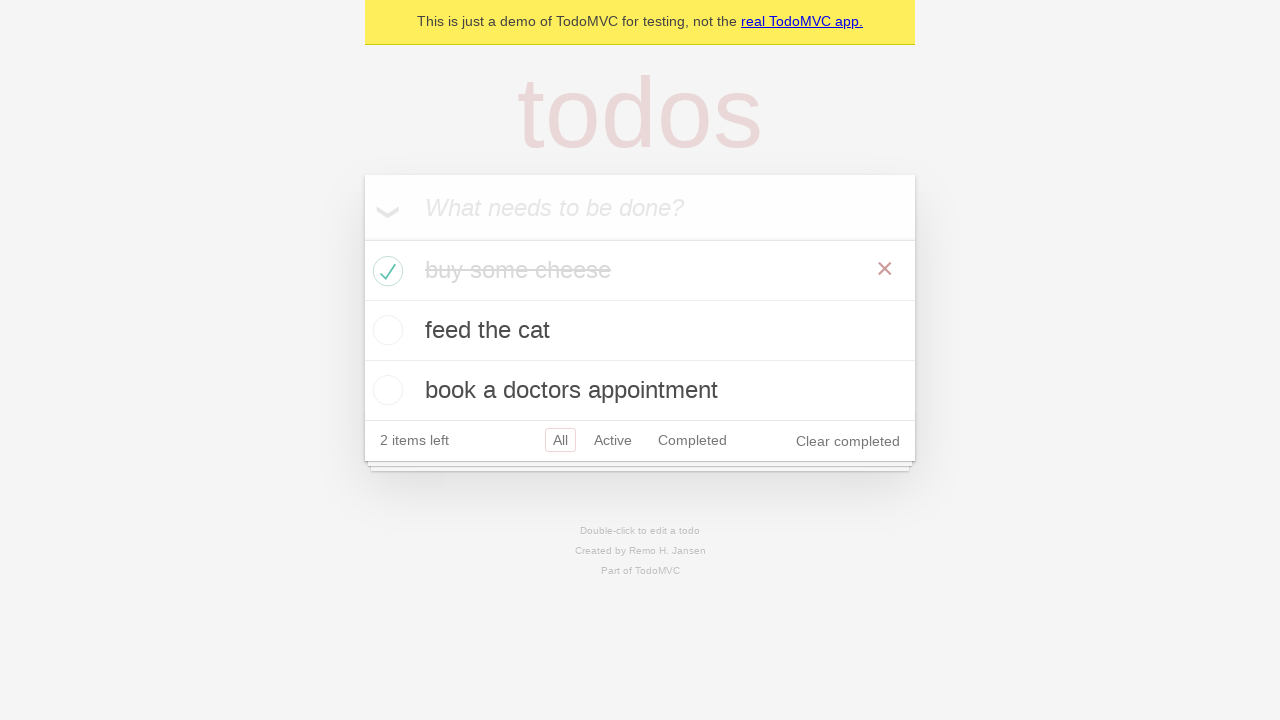